Tests browser tab management functionality by opening new tabs via button clicks, switching between tabs, and verifying content on newly opened pages.

Starting URL: https://training-support.net/webelements/tabs

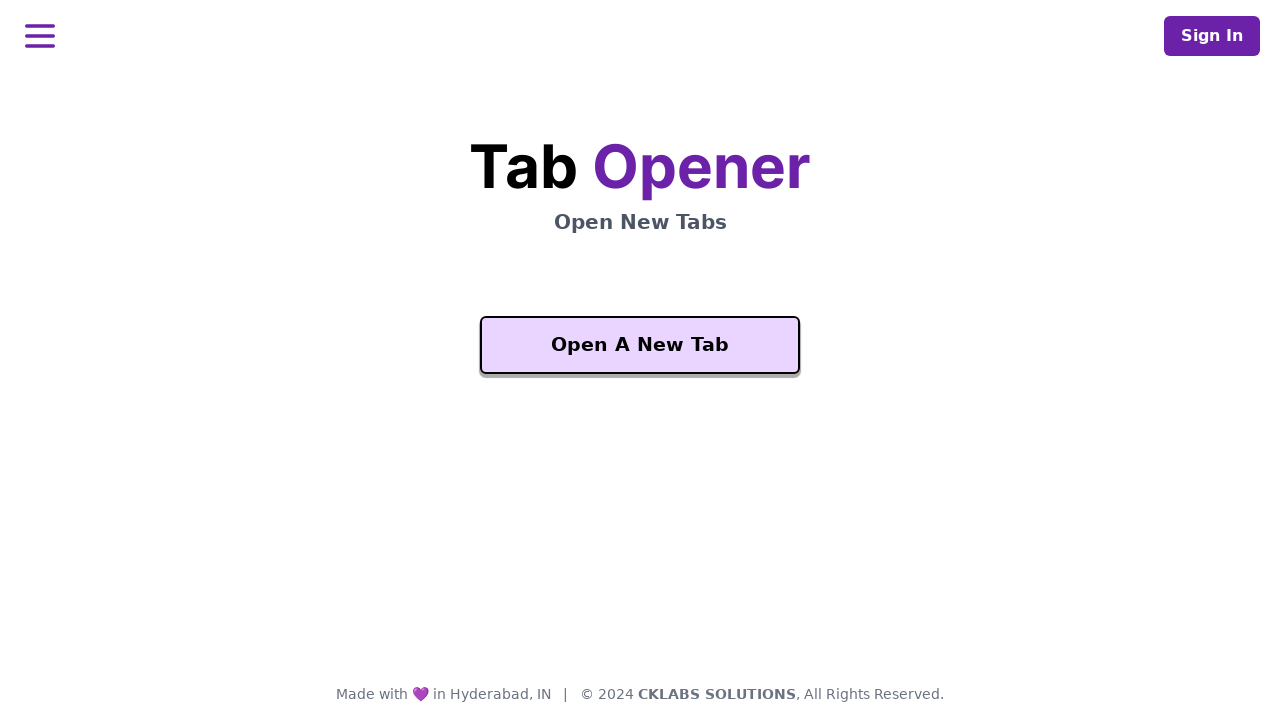

Clicked 'Open A New Tab' button on initial tab at (640, 345) on xpath=//button[text()='Open A New Tab']
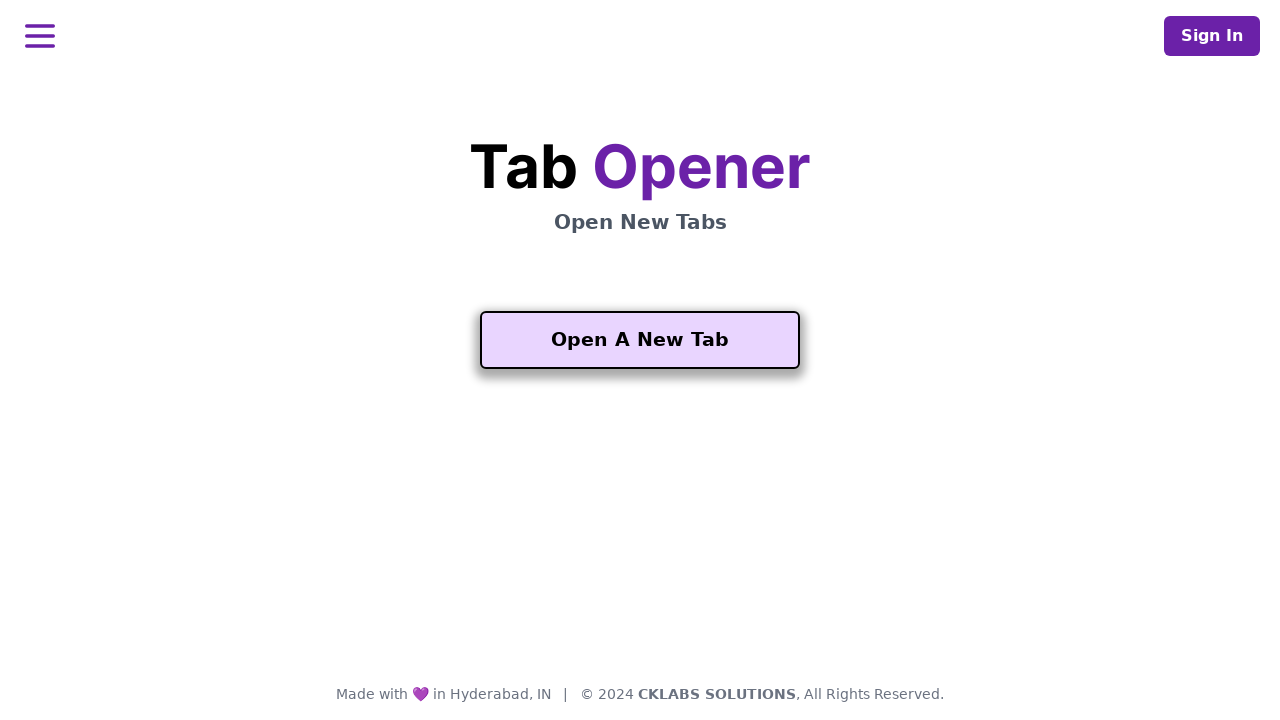

Second tab opened
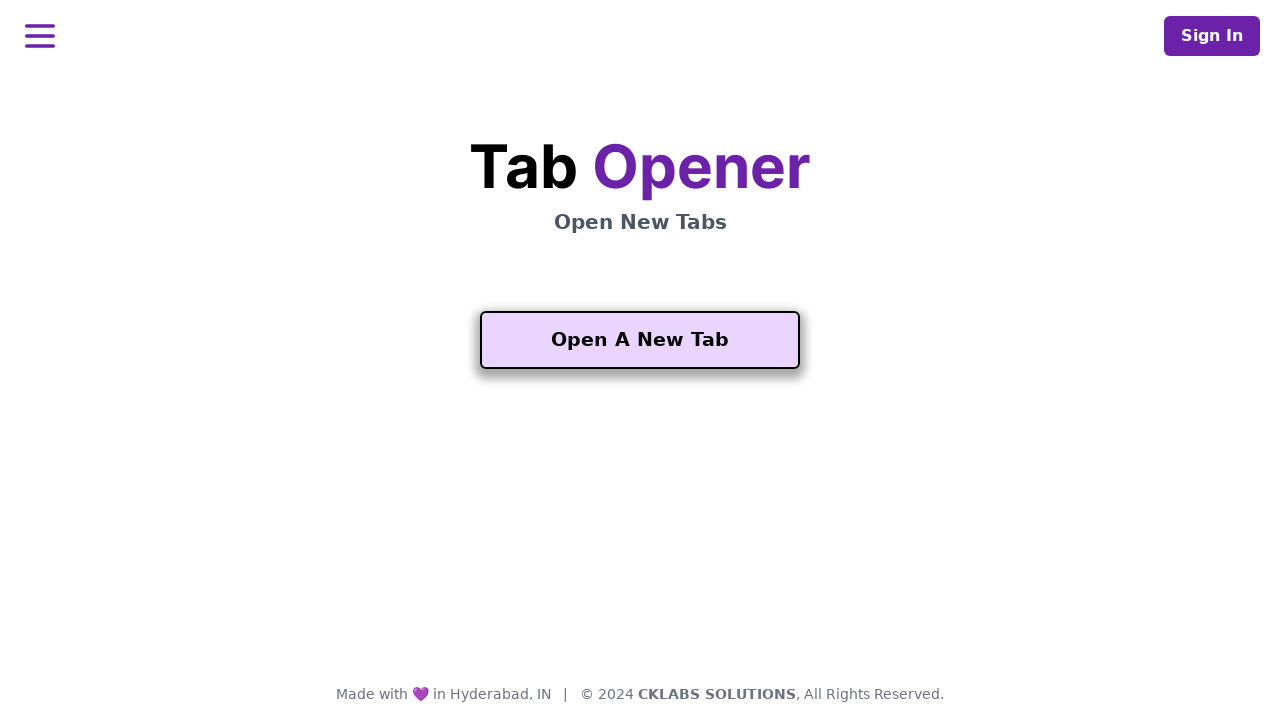

Switched to the newly opened second tab
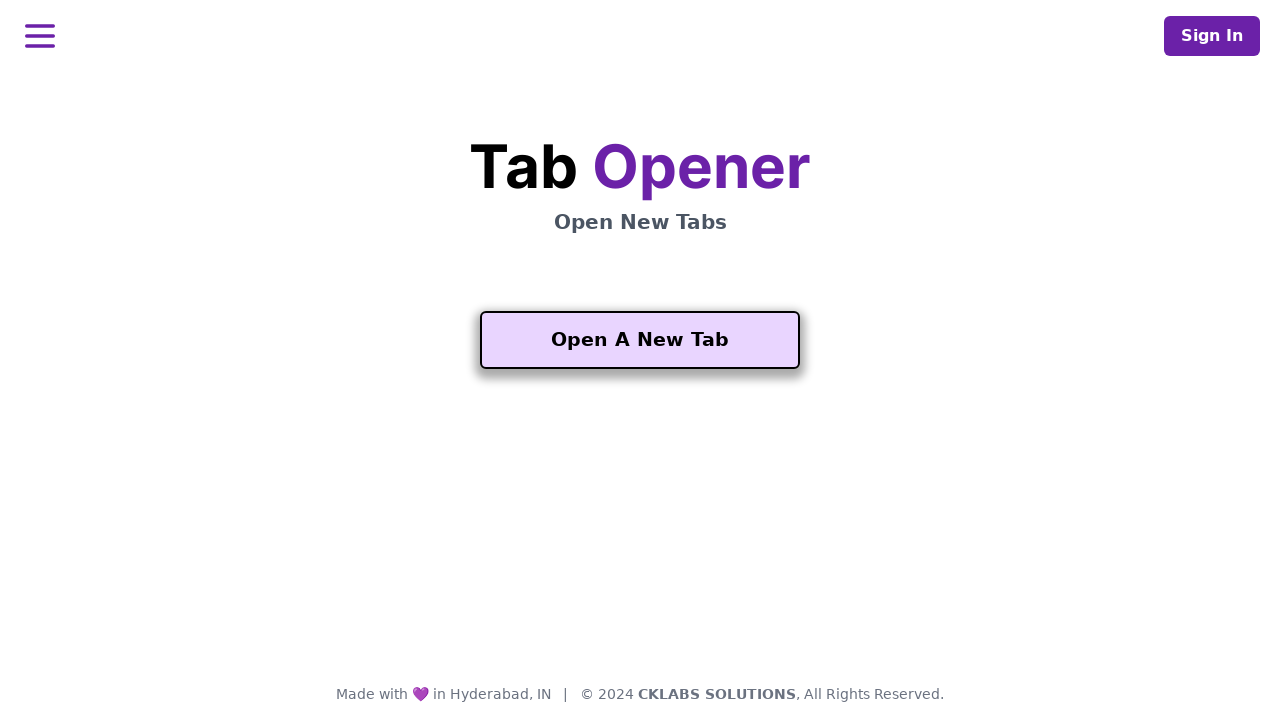

Waited for 'Another One' button to be available on second tab
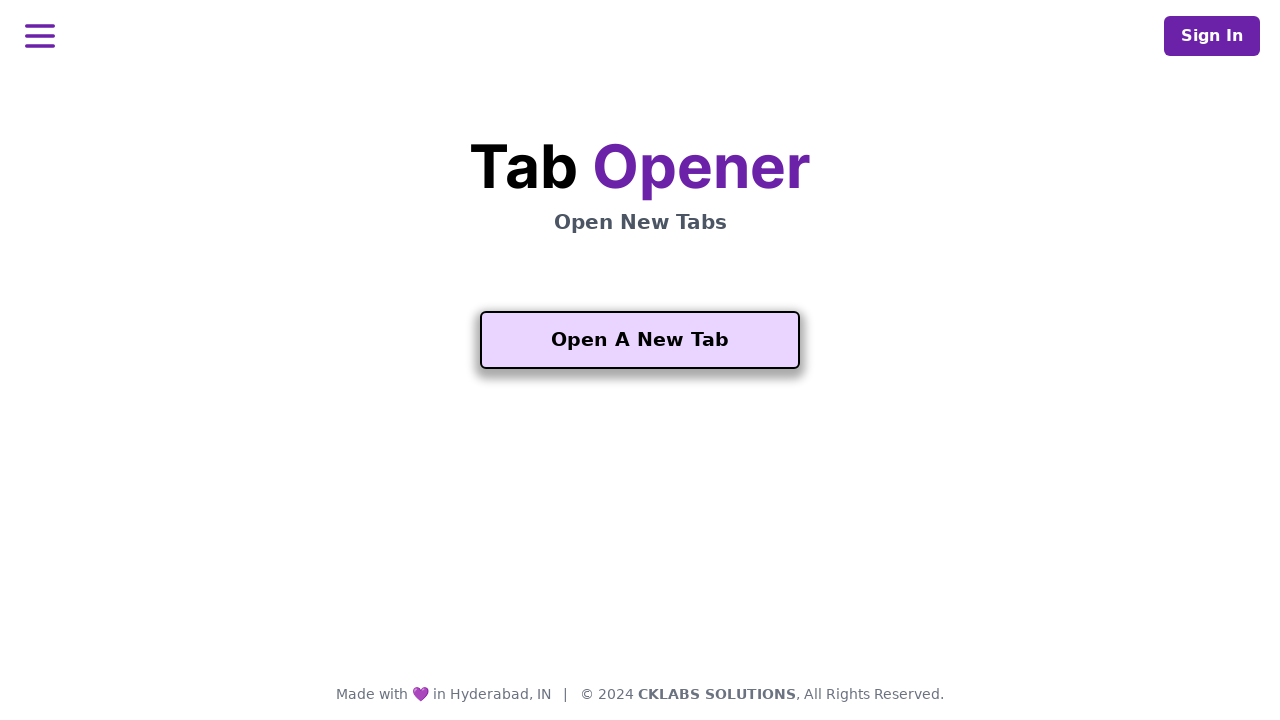

Verified heading element is present on second tab
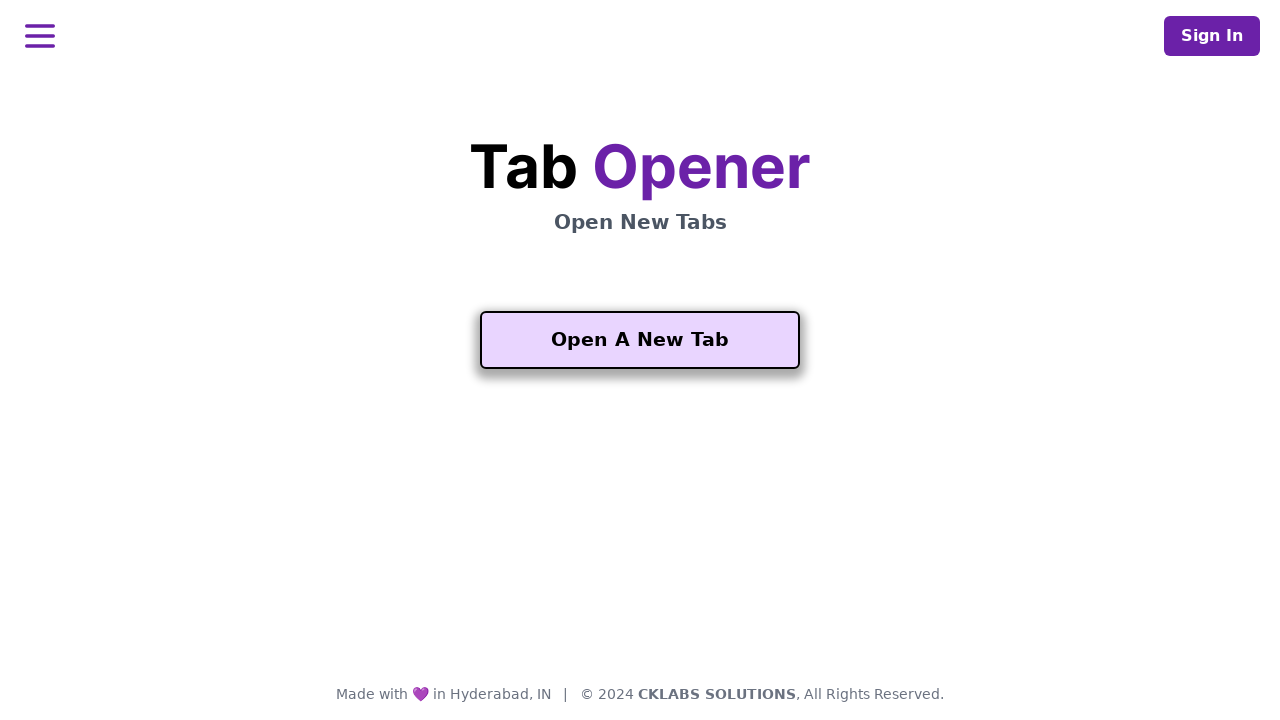

Clicked 'Another One' button on second tab at (640, 552) on xpath=//button[contains(text(), 'Another One')]
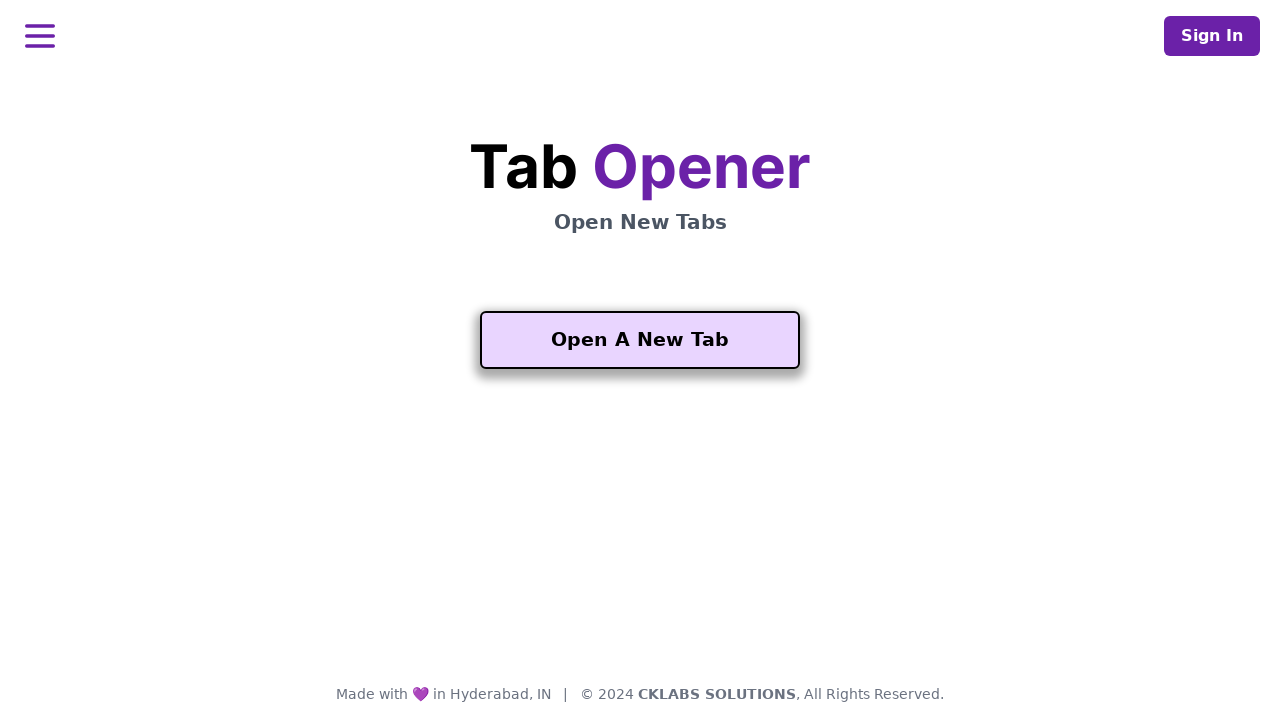

Third tab opened
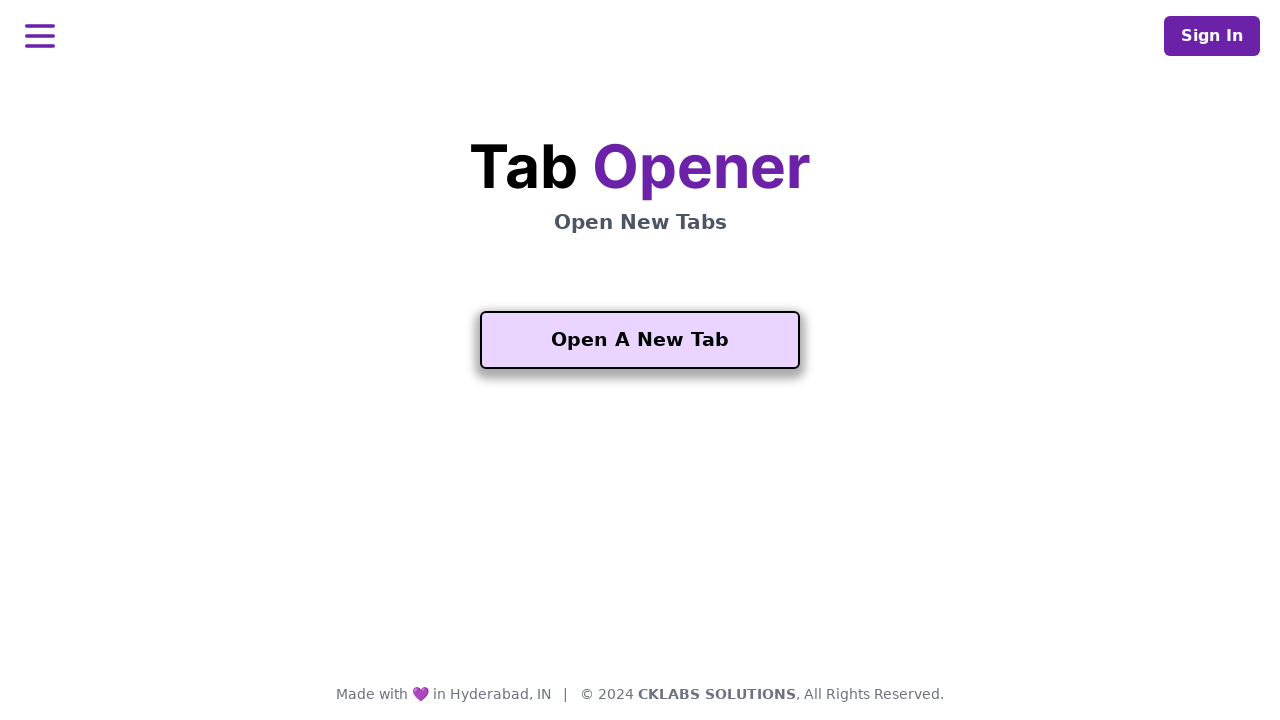

Switched to the newly opened third tab
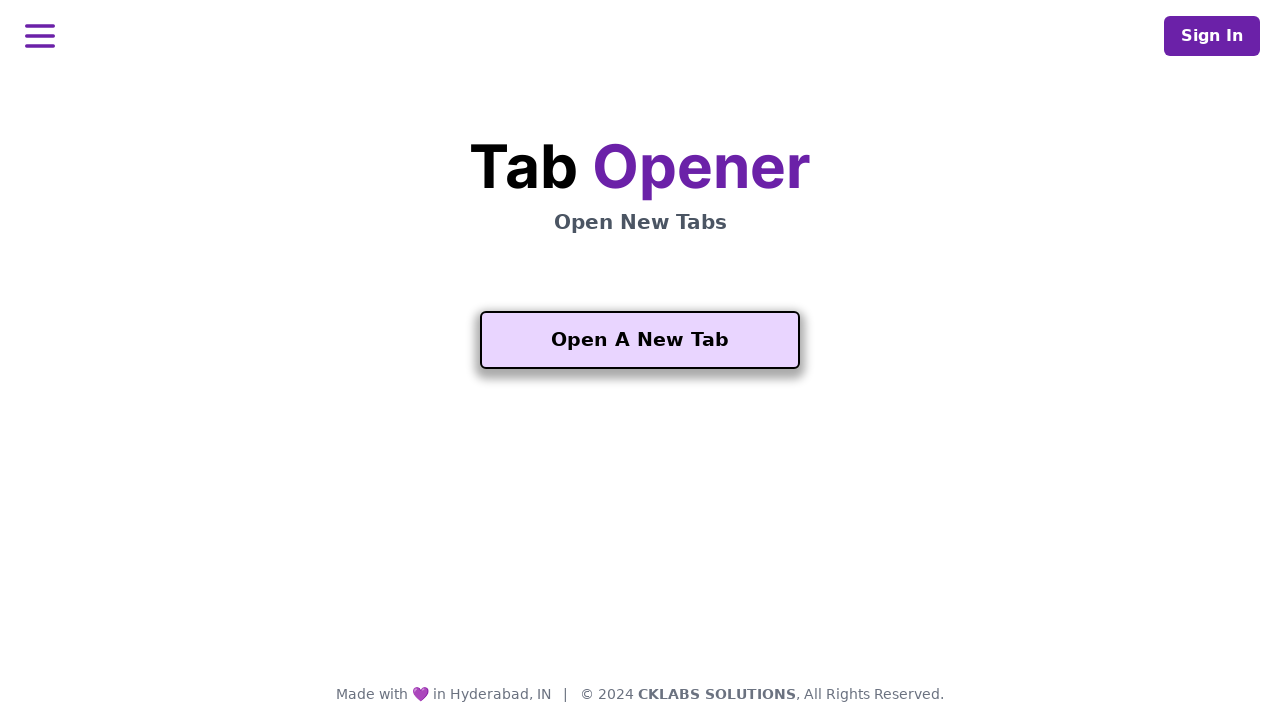

Third tab page content loaded and interactive
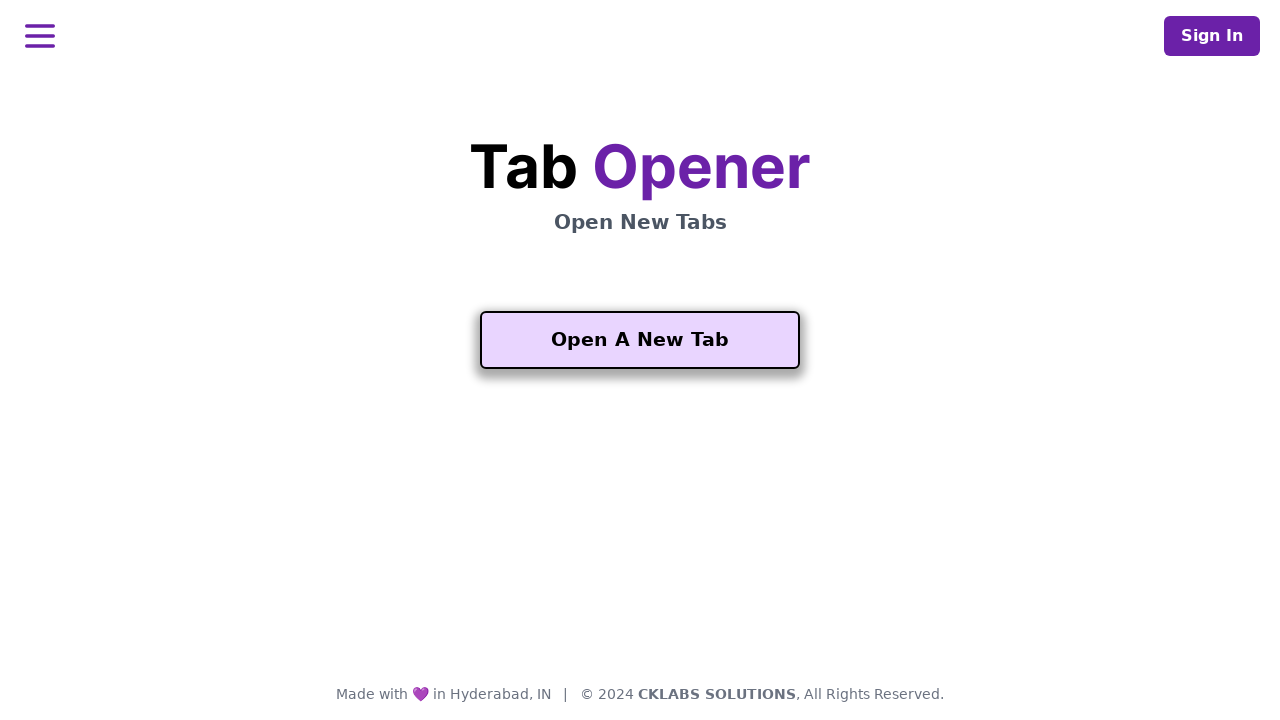

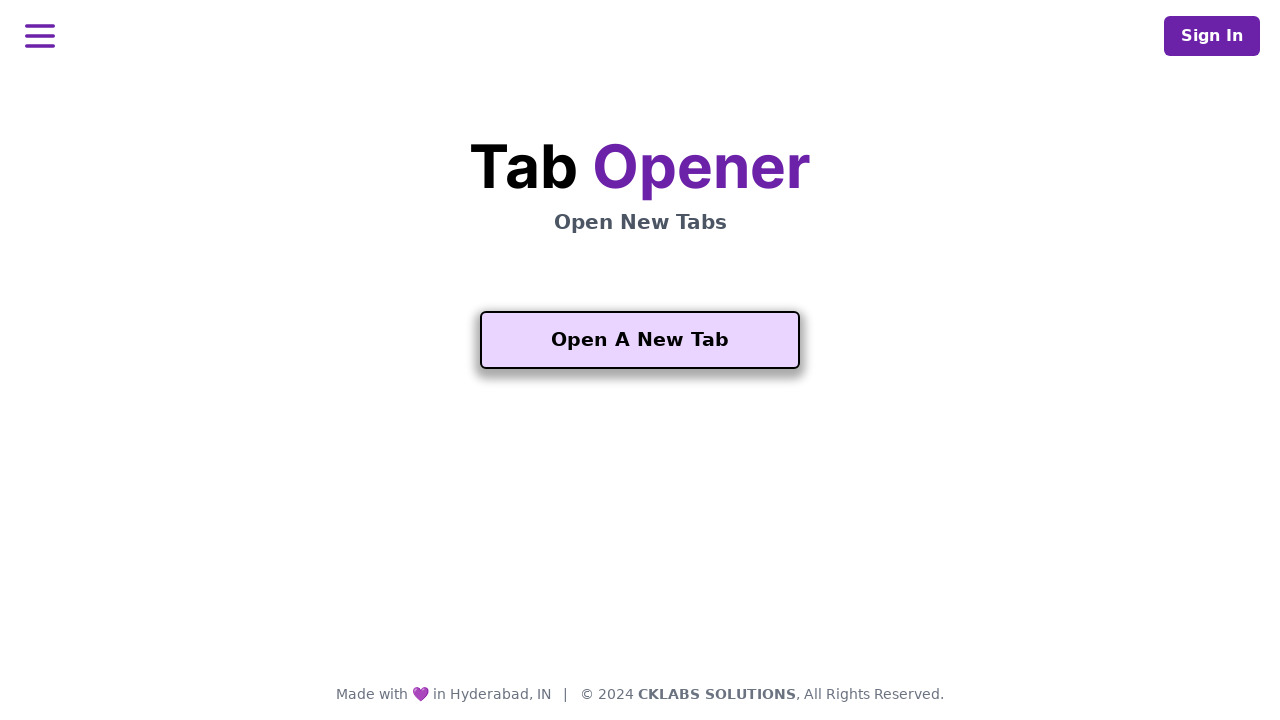